Navigates to the jQuery UI droppable demo page, scrolls down the page, and then scrolls back up to demonstrate page scrolling functionality.

Starting URL: http://jqueryui.com/droppable

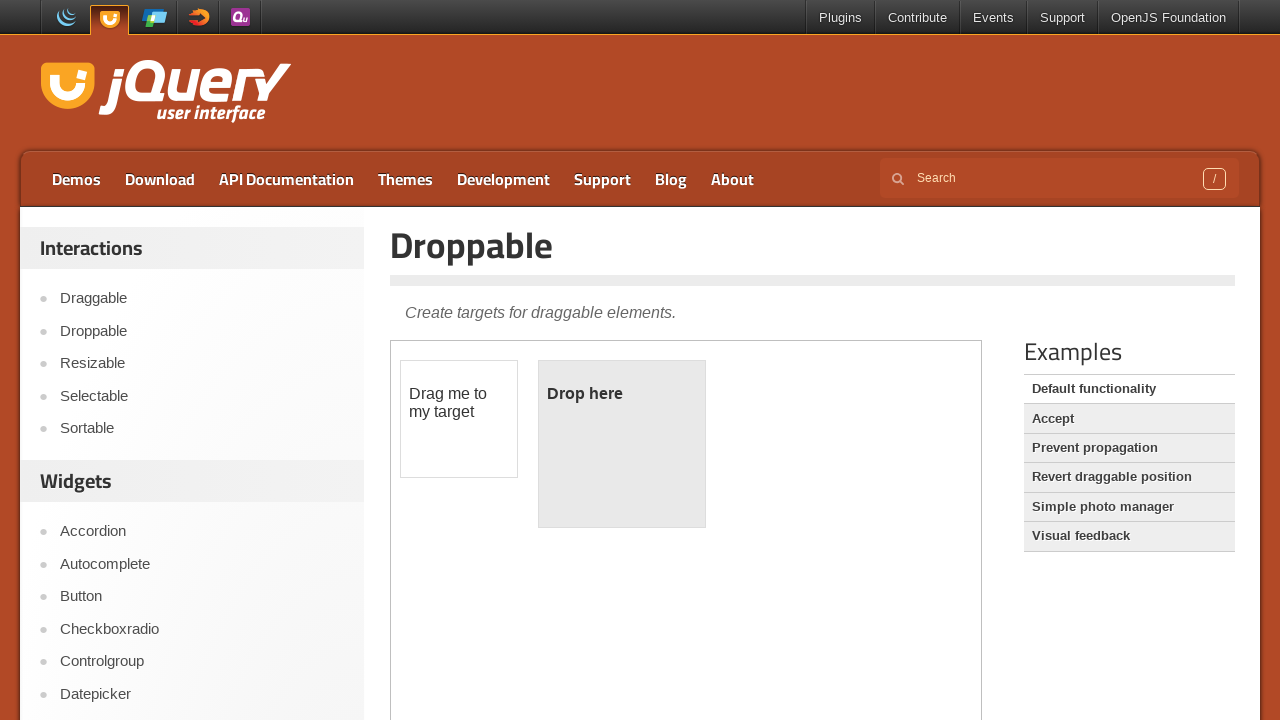

Scrolled down the page by 1300 pixels
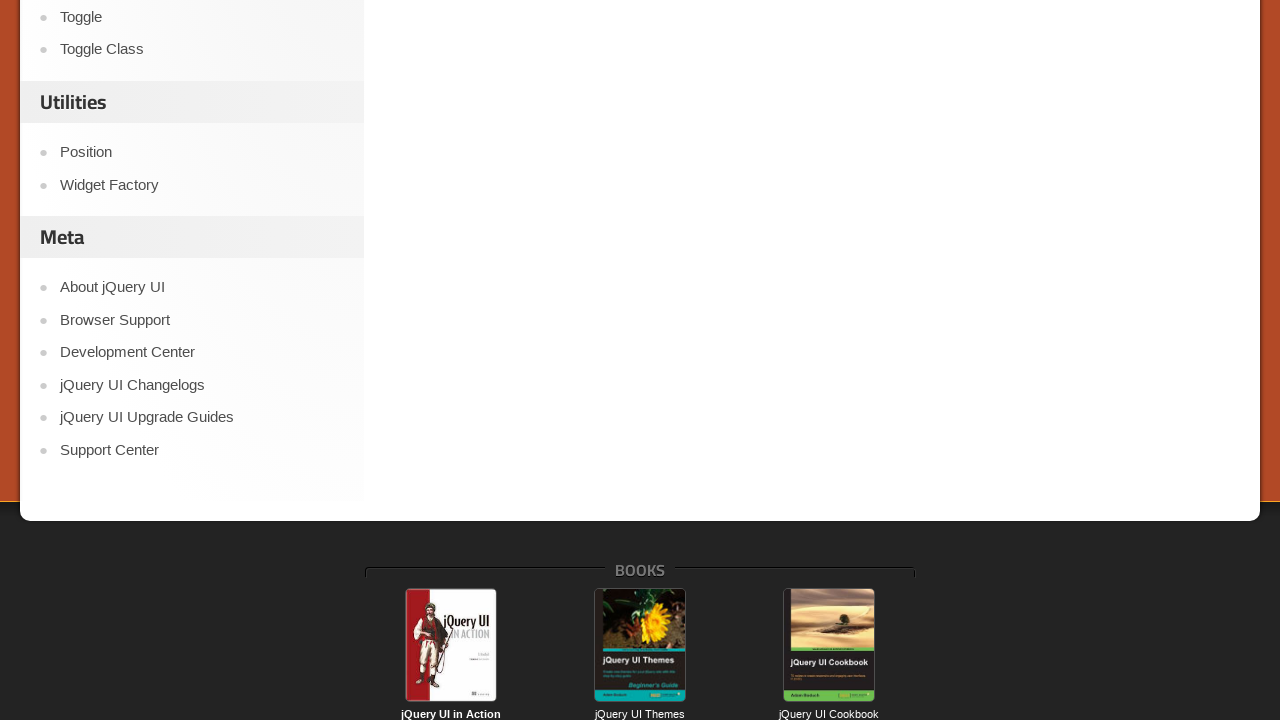

Waited for scroll animation to complete
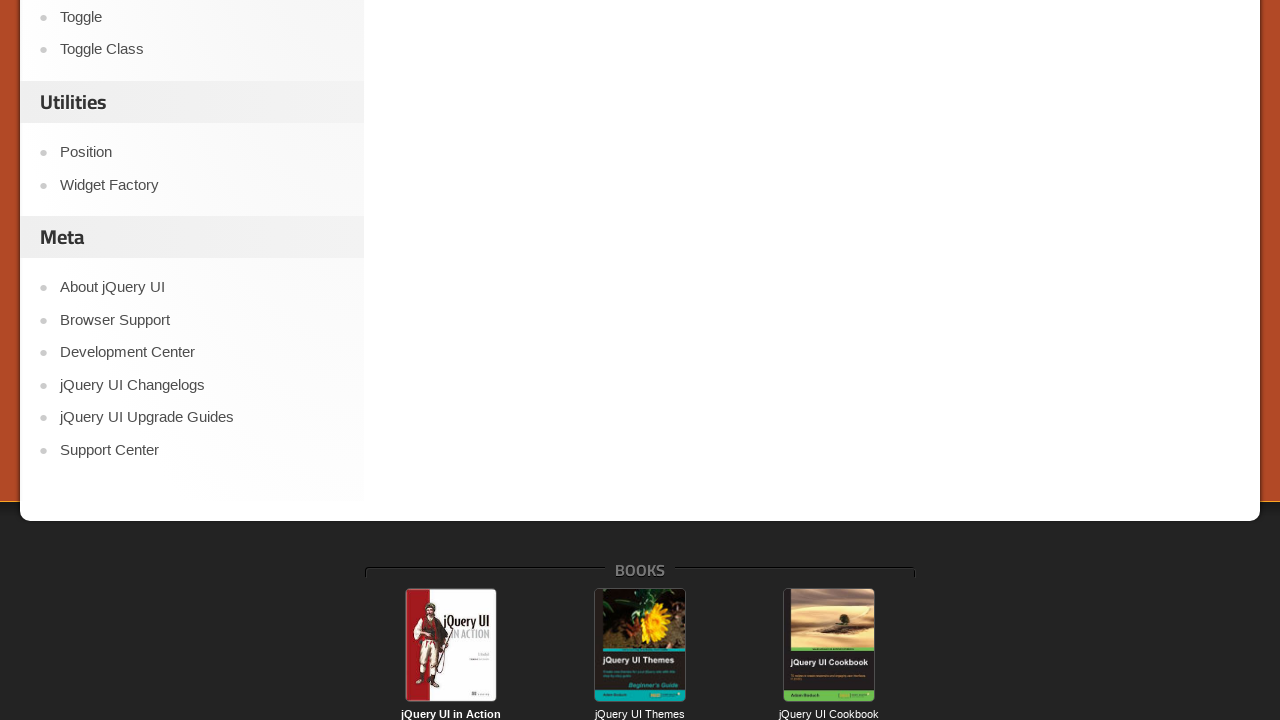

Scrolled back up the page by 1300 pixels
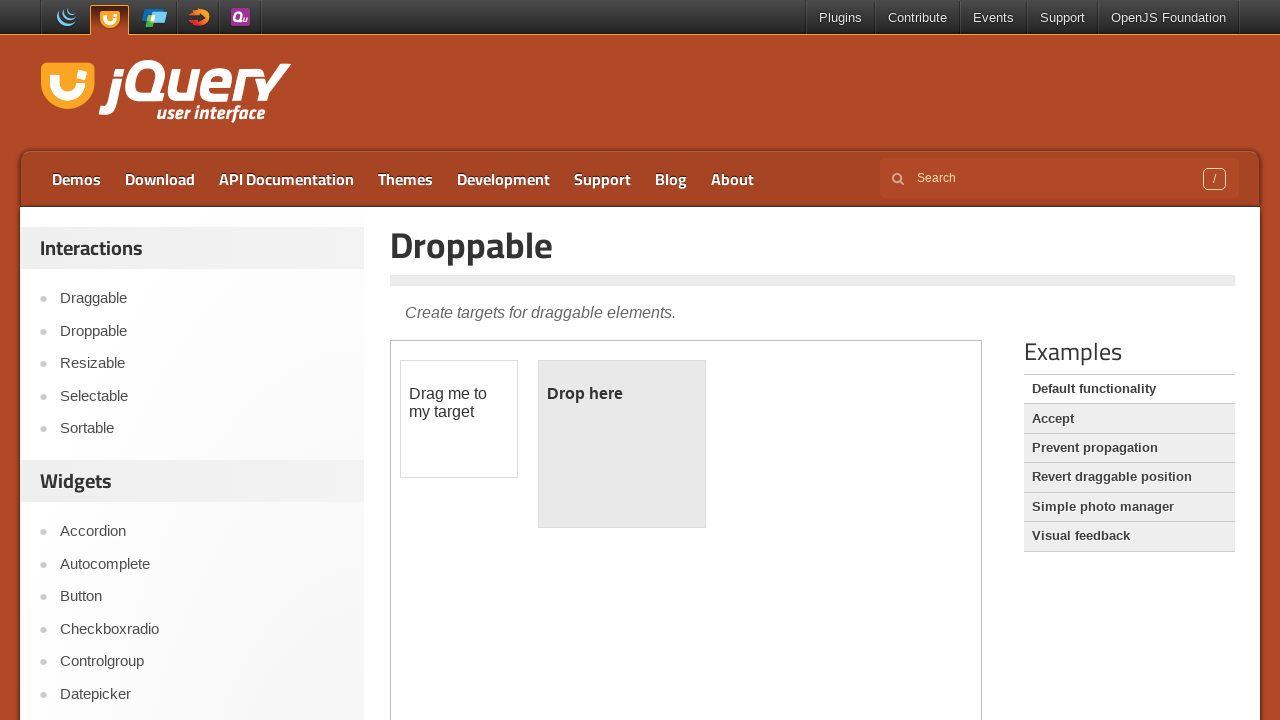

Waited for scroll animation to complete
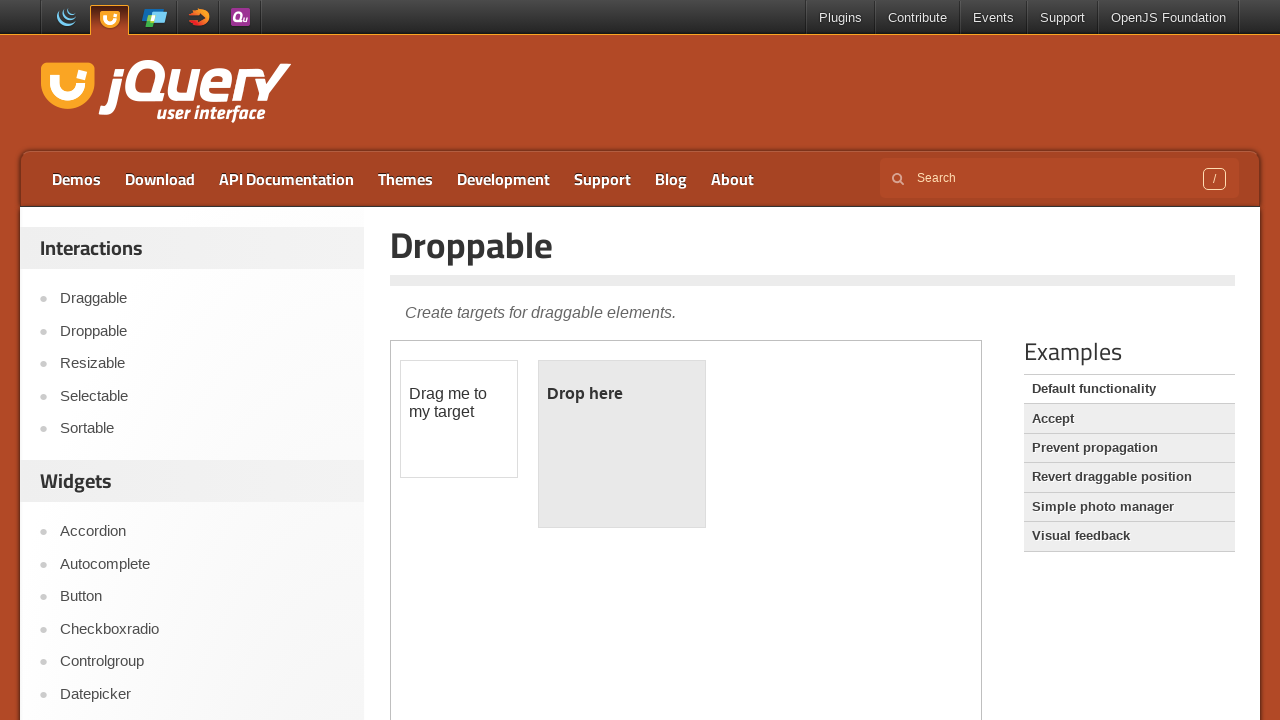

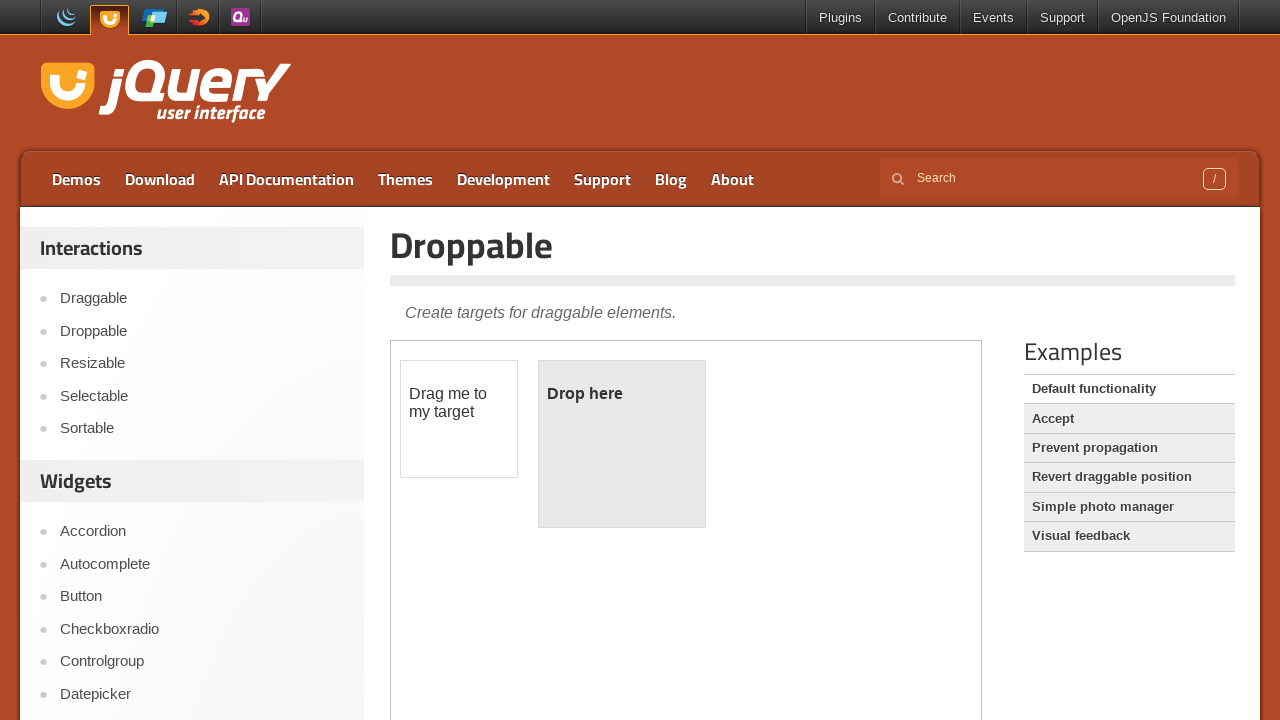